Creates three todo items and verifies they appear in order with the correct count displayed

Starting URL: https://demo.playwright.dev/todomvc

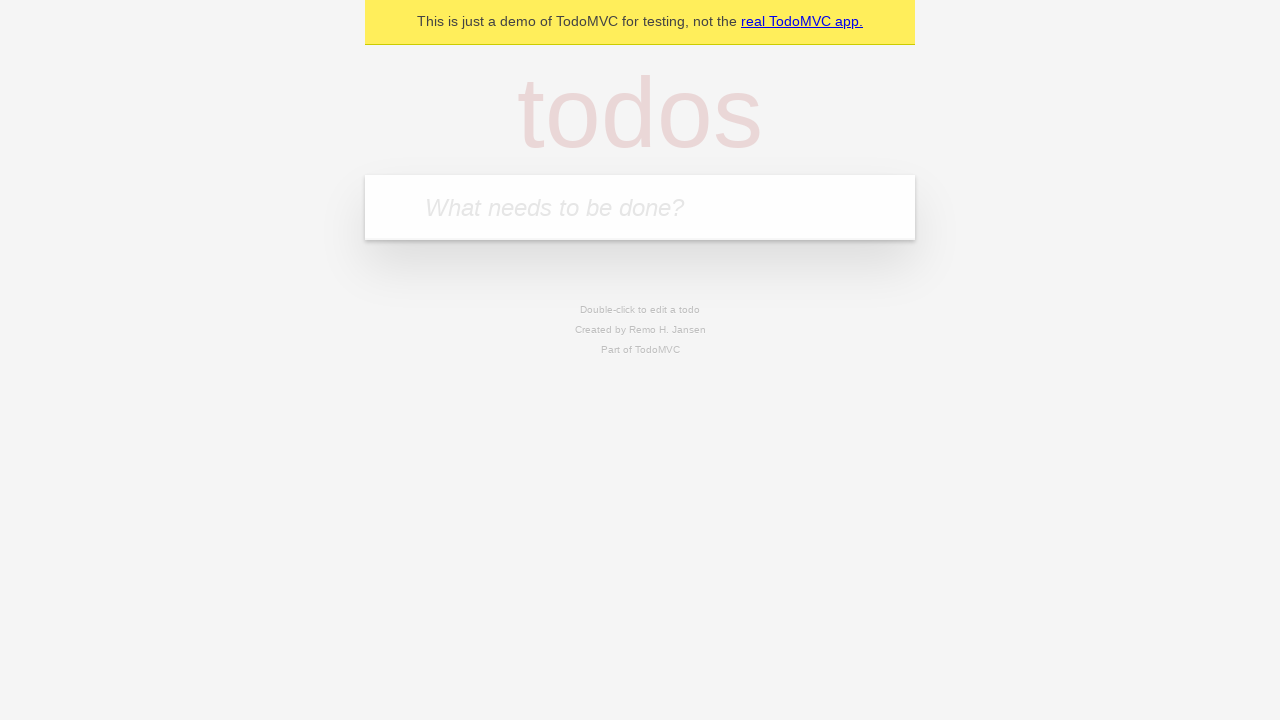

Filled first todo item 'buy some cheese' on .new-todo
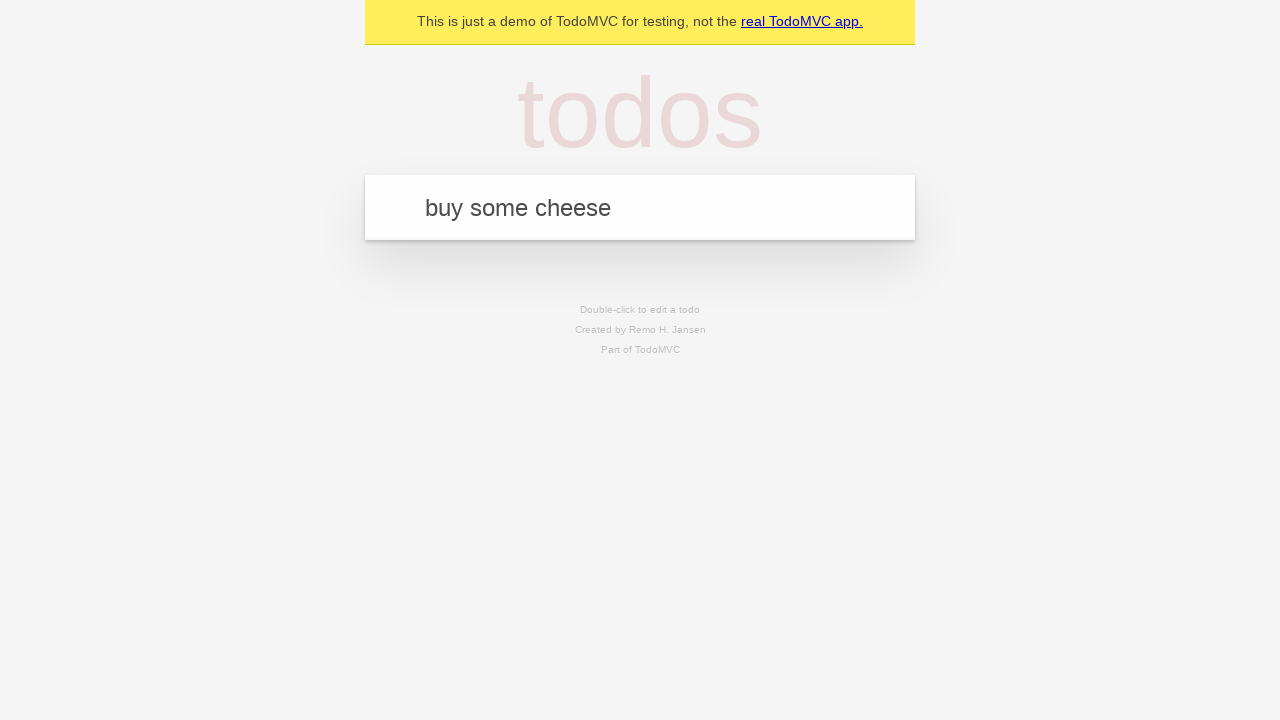

Pressed Enter to create first todo item on .new-todo
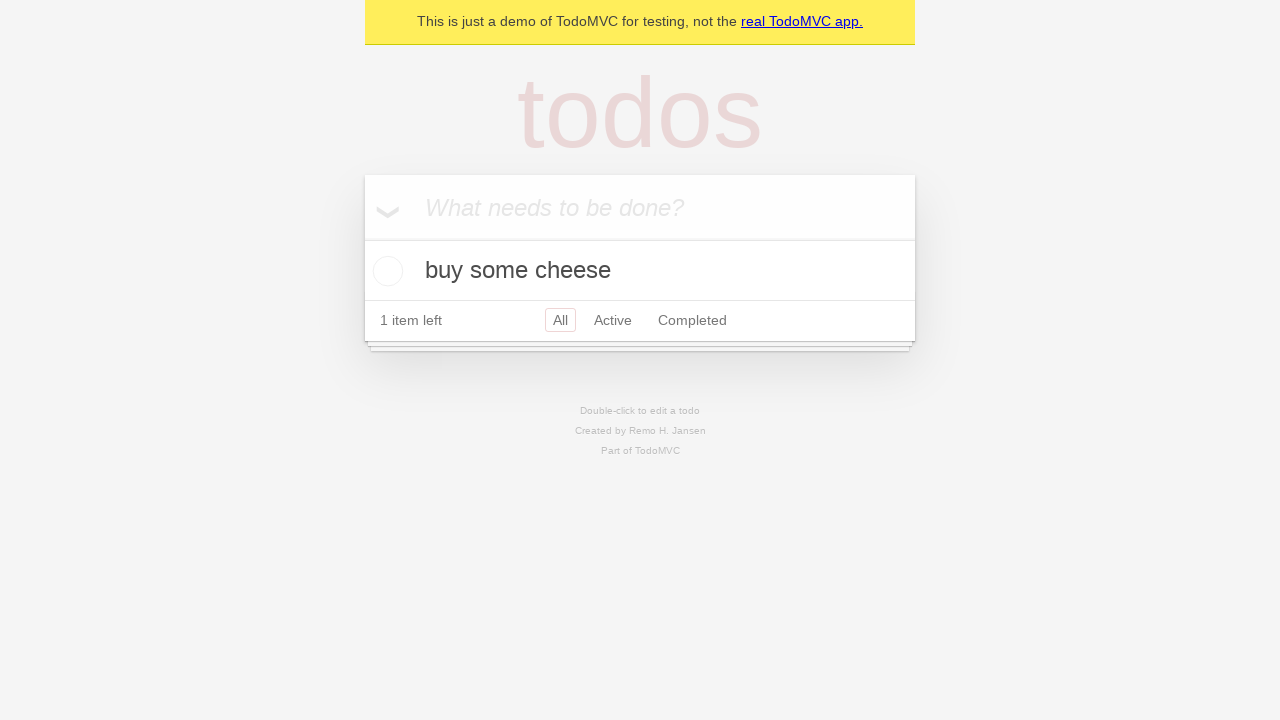

Filled second todo item 'feed the cat' on .new-todo
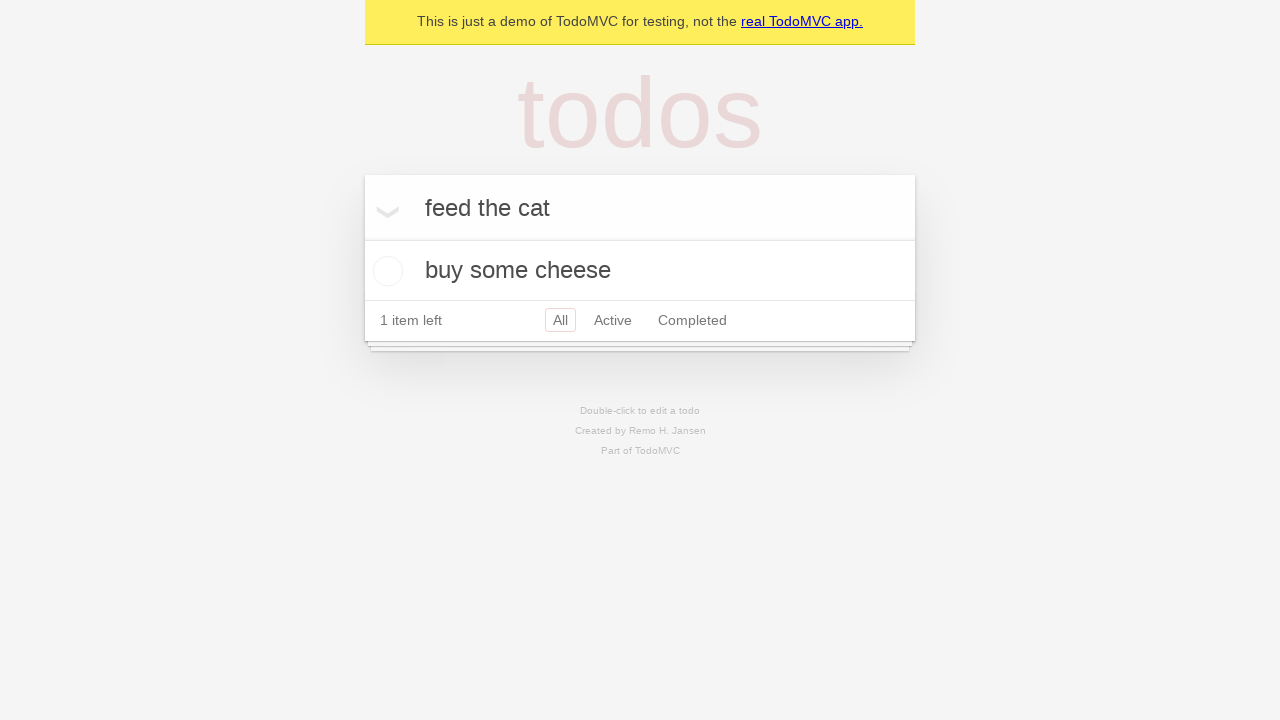

Pressed Enter to create second todo item on .new-todo
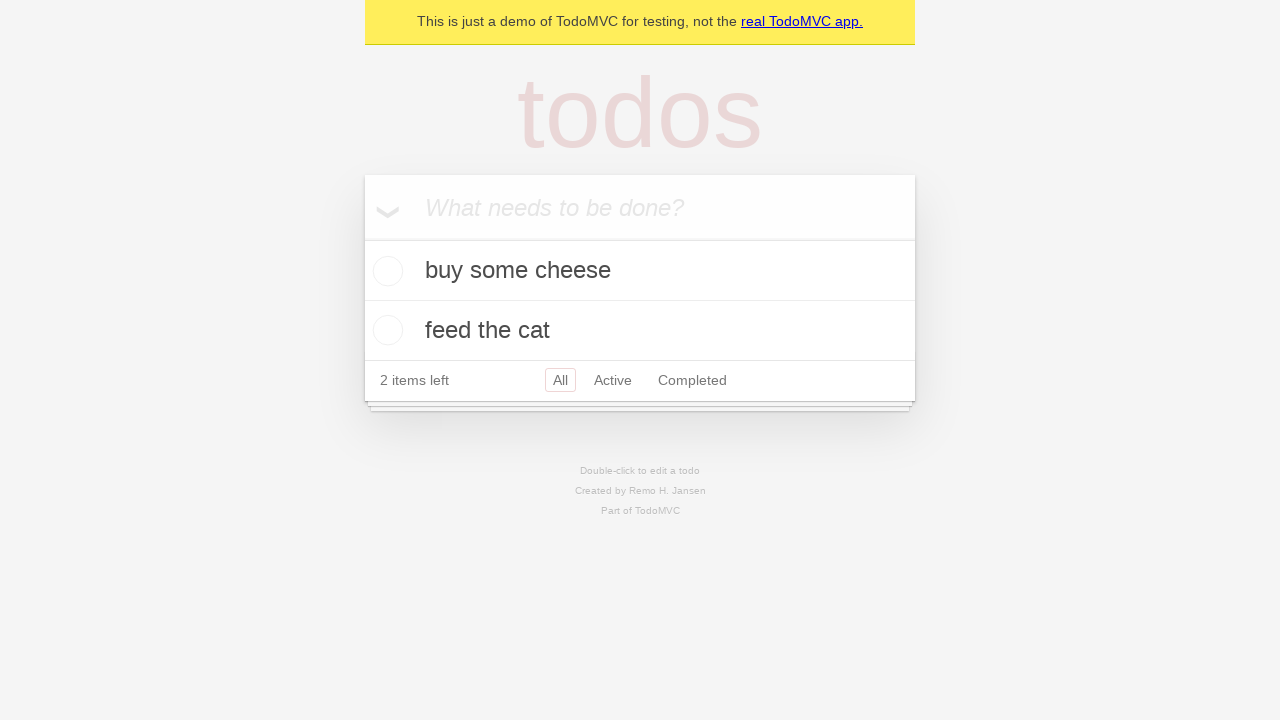

Filled third todo item 'book a doctors appointment' on .new-todo
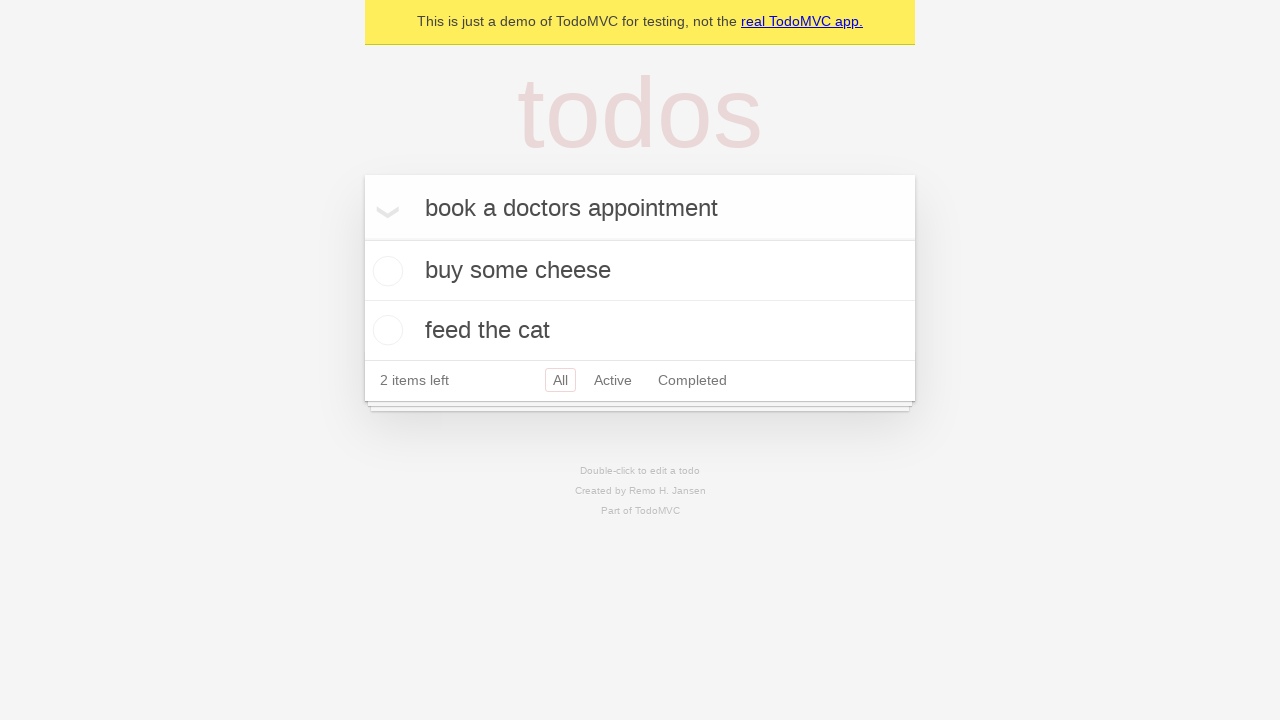

Pressed Enter to create third todo item on .new-todo
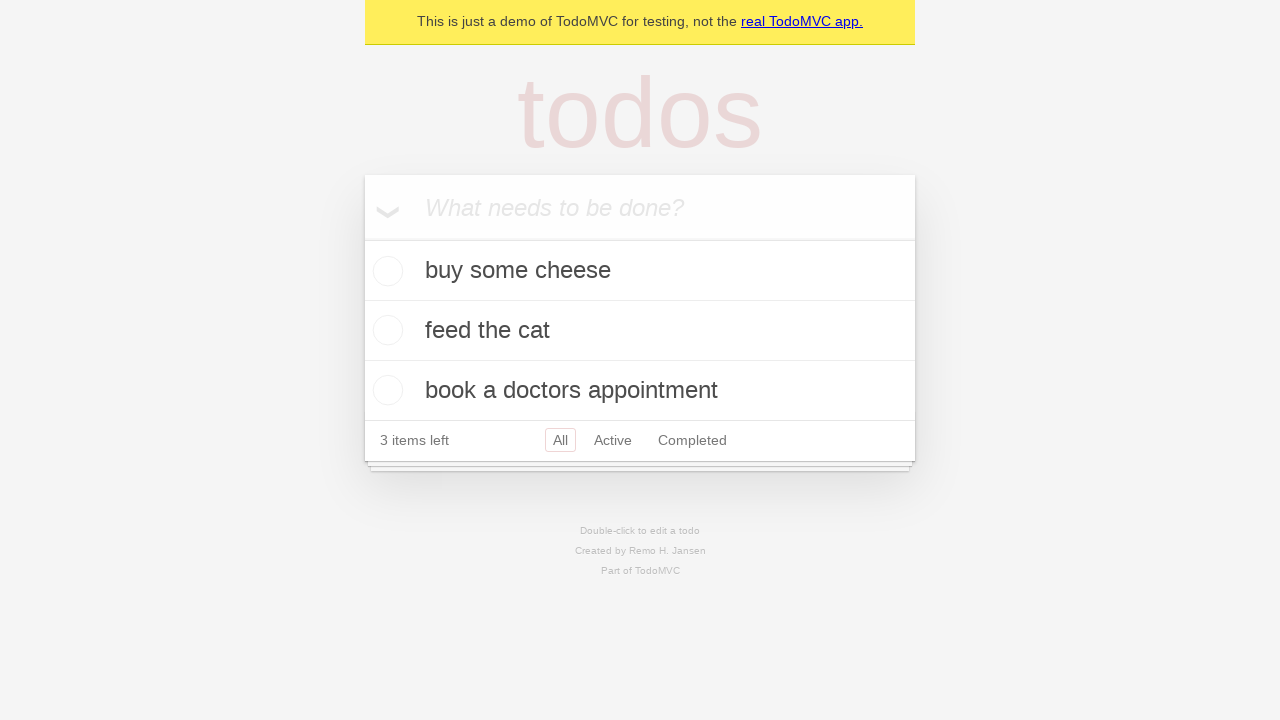

Todo count element loaded
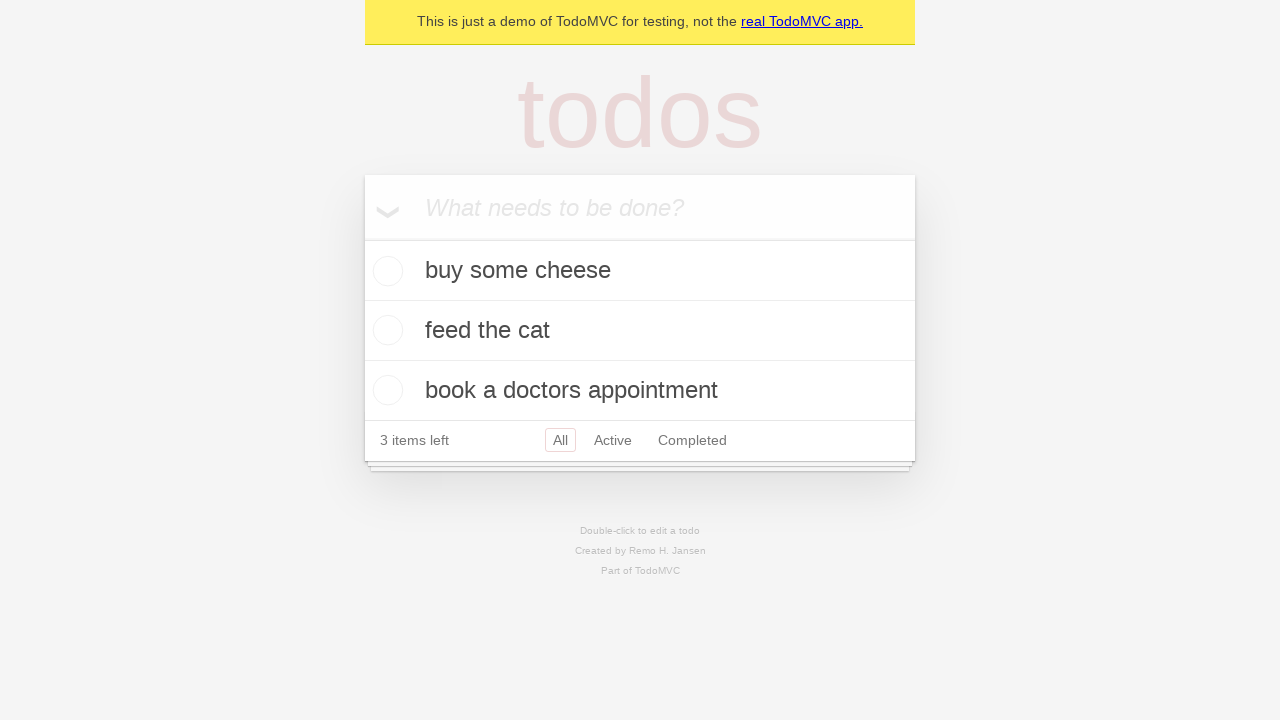

Todo item labels loaded, verifying all three items appear in order
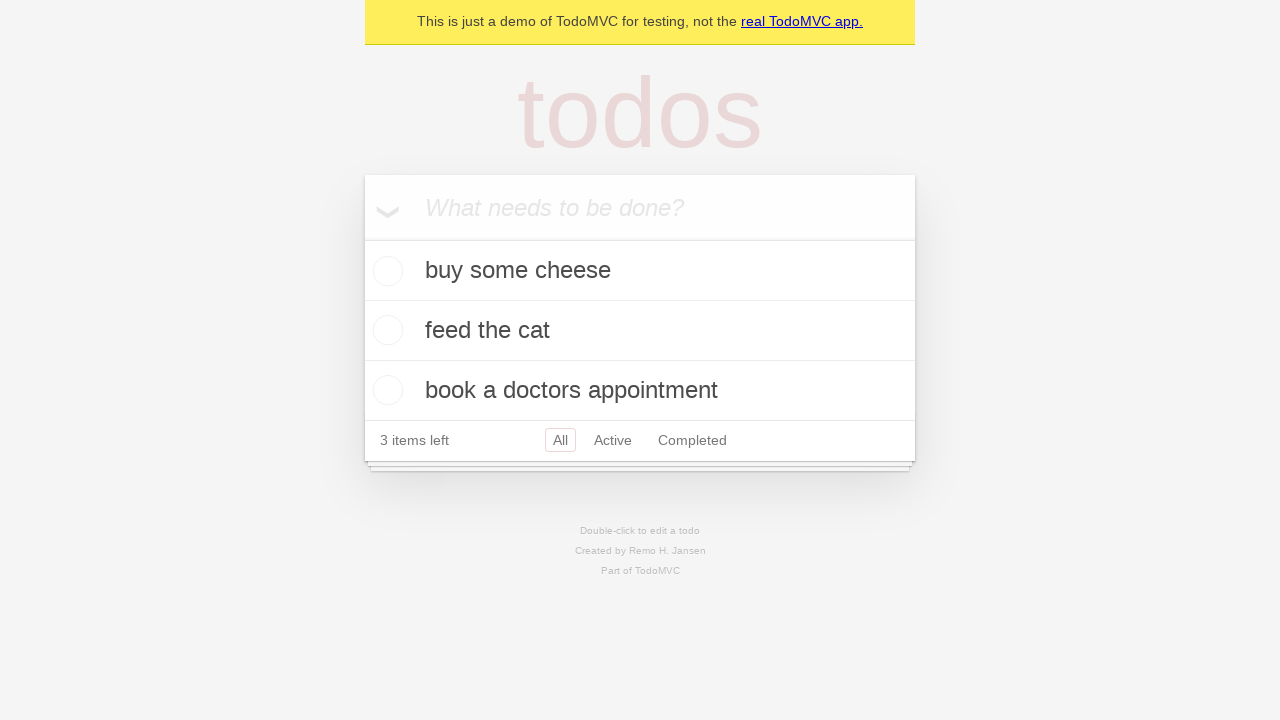

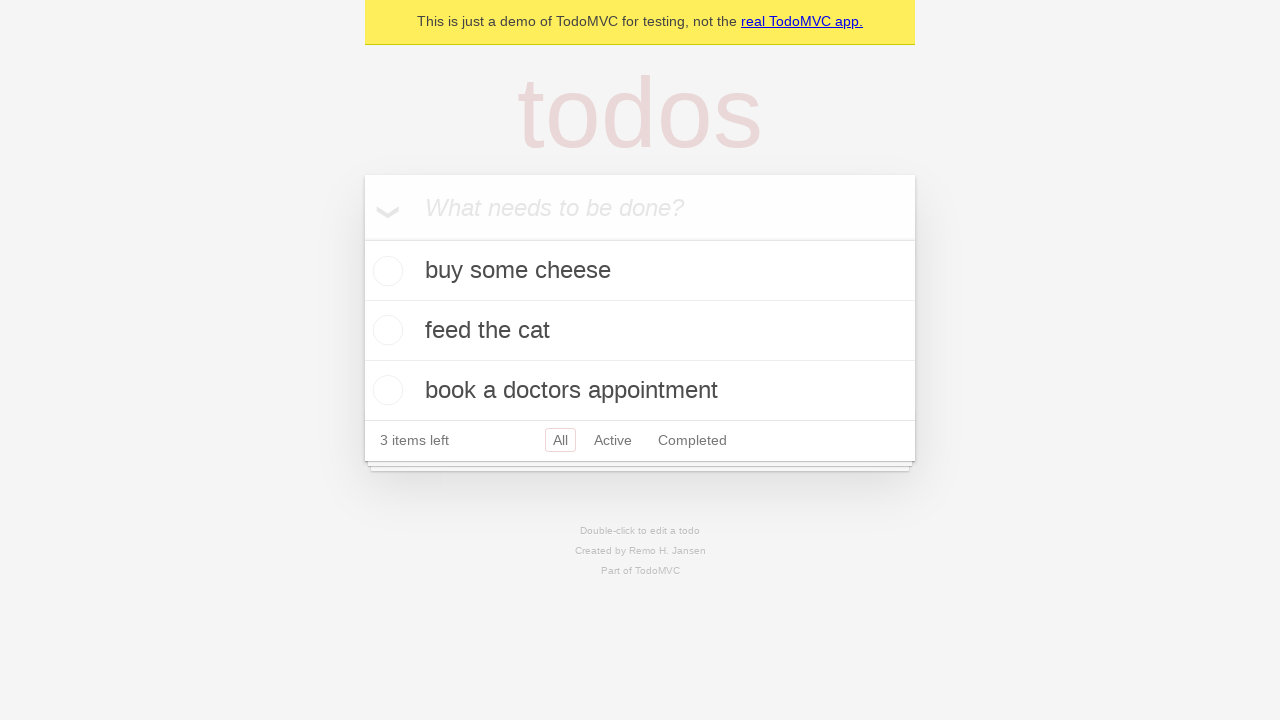